Tests dropdown selection functionality by selecting "Option 2" from the dropdown and verifying it becomes the selected option

Starting URL: https://the-internet.herokuapp.com/dropdown

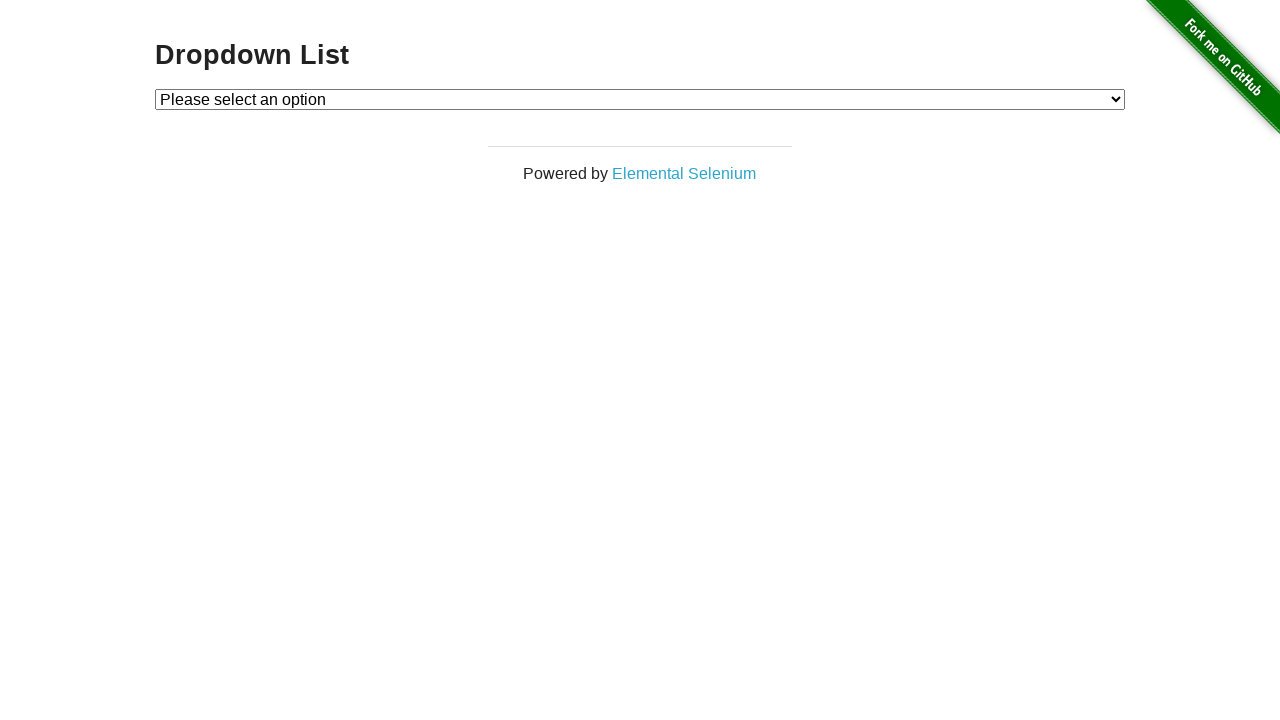

Selected 'Option 2' from dropdown using index 2 on #dropdown
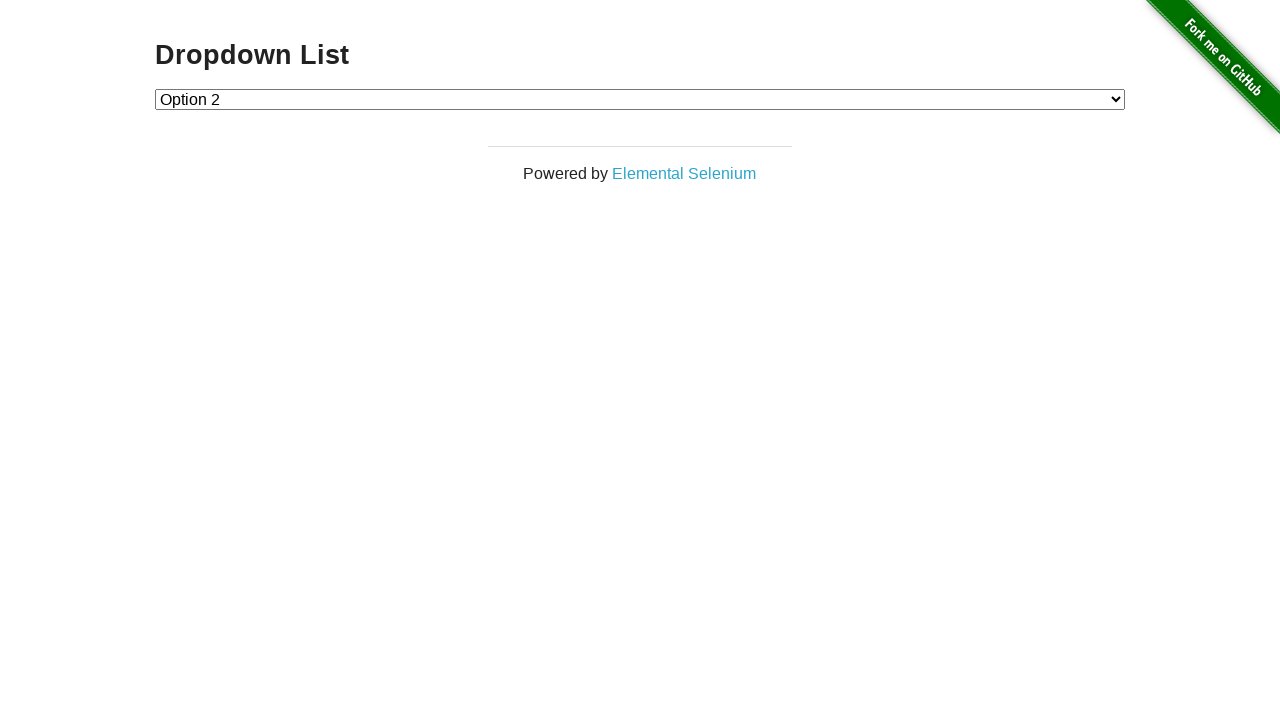

Retrieved selected option text from dropdown
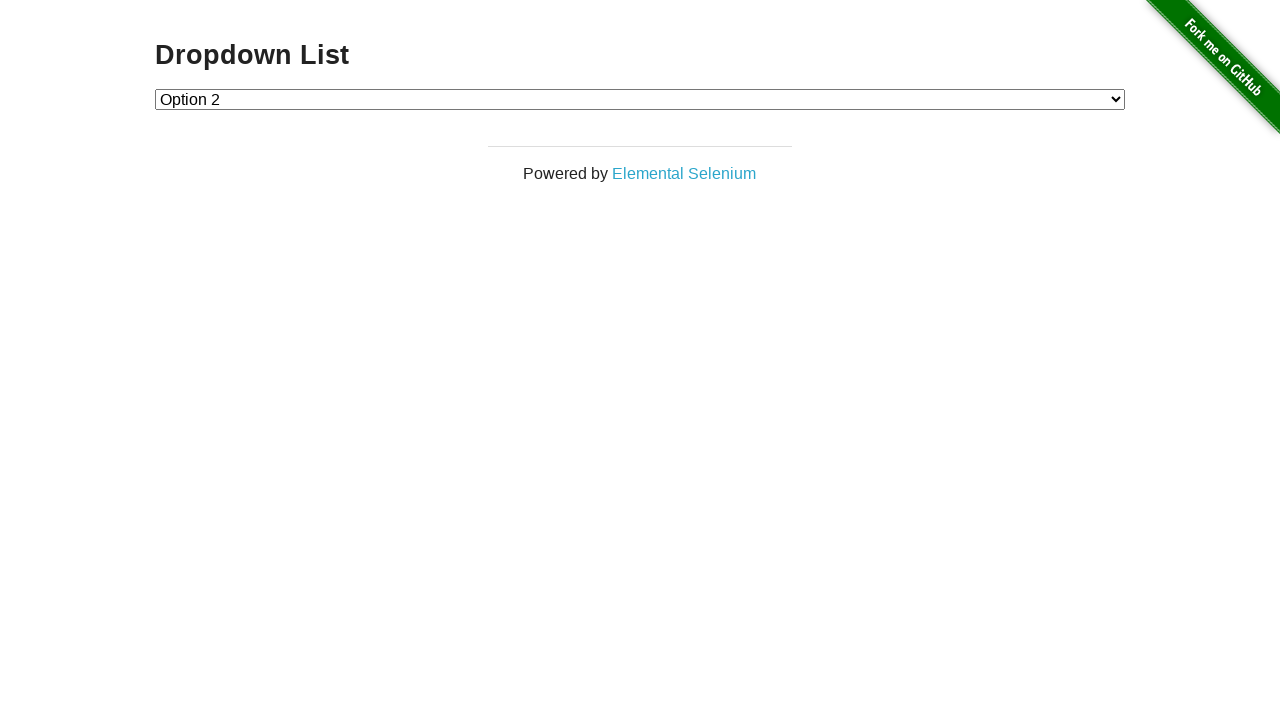

Verified that 'Option 2' is the selected option
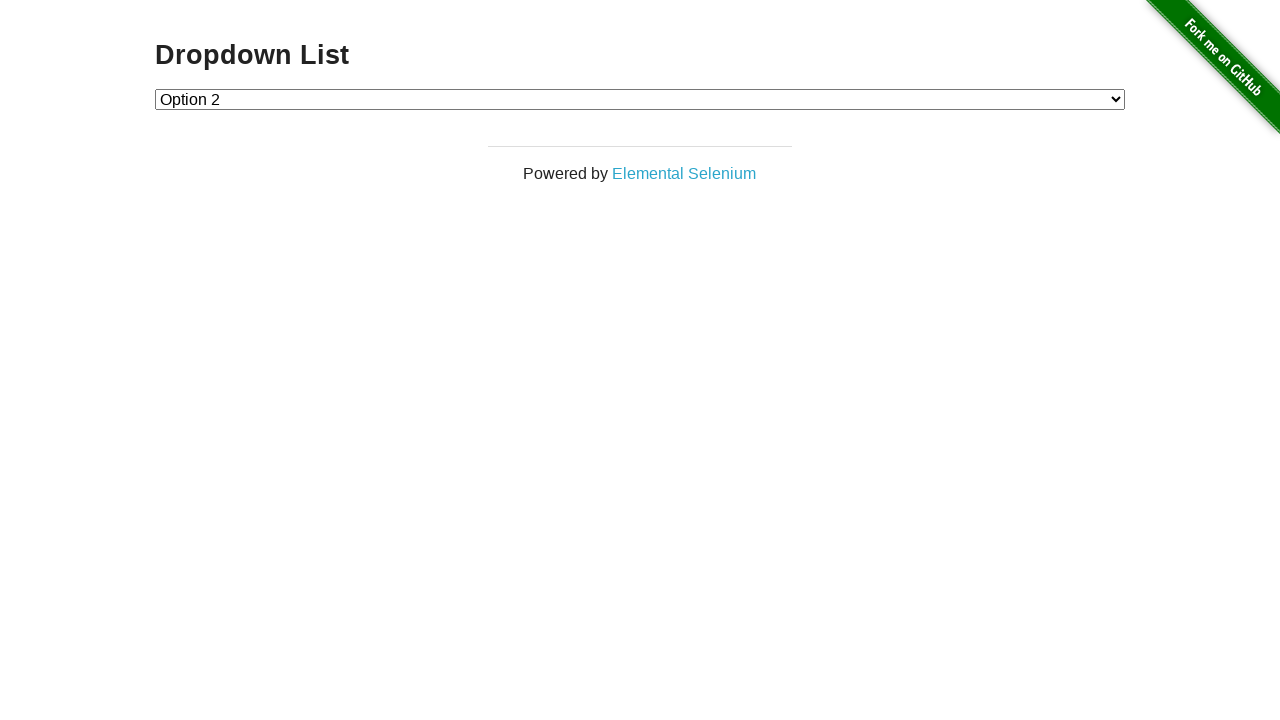

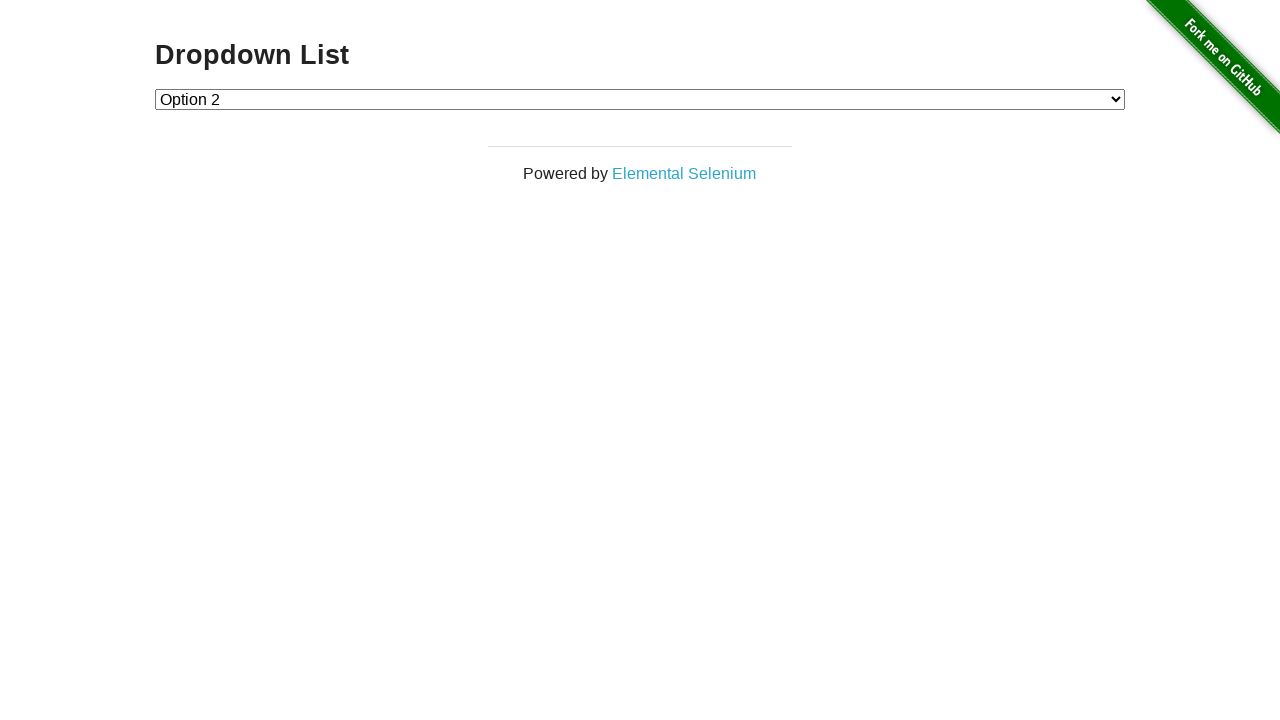